Tests drag-and-drop functionality on jQuery UI demo site by navigating to the Droppable demo, switching to the demo iframe, and dragging an element onto a drop target.

Starting URL: https://jqueryui.com/

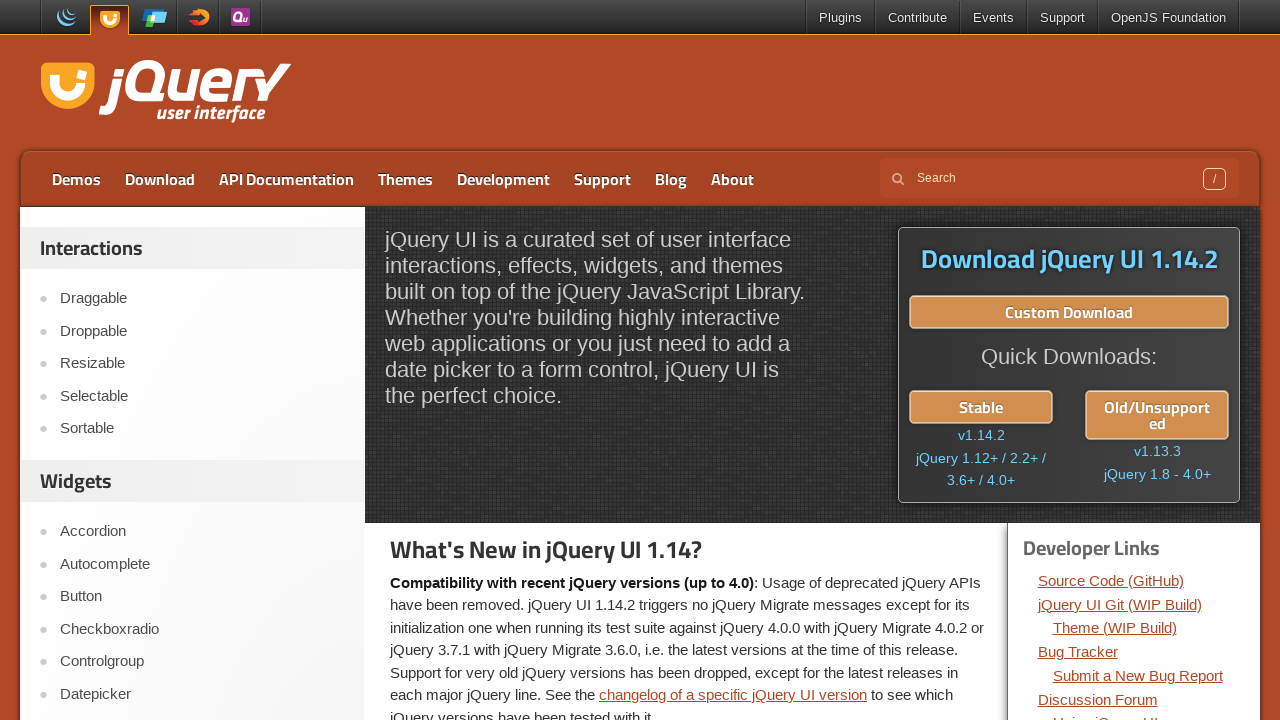

Clicked on 'Droppable' link to navigate to the droppable demo at (202, 331) on text=Droppable
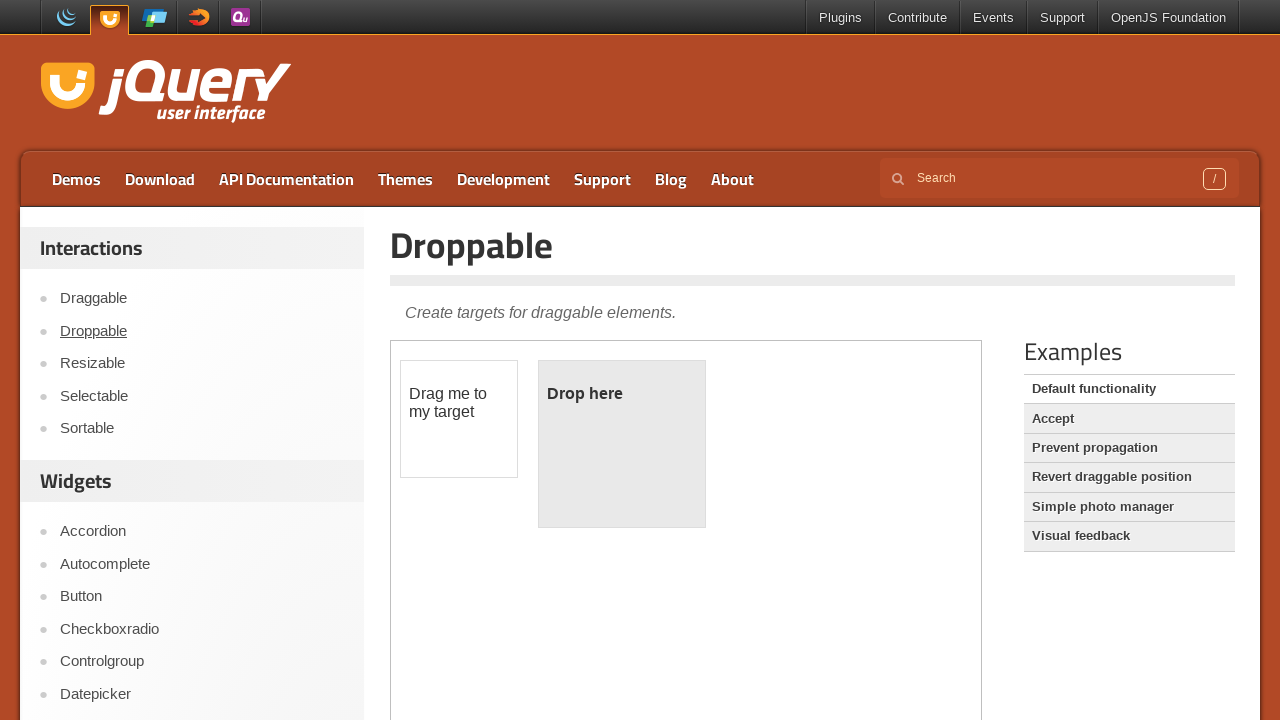

Located the demo iframe with selector '.demo-frame'
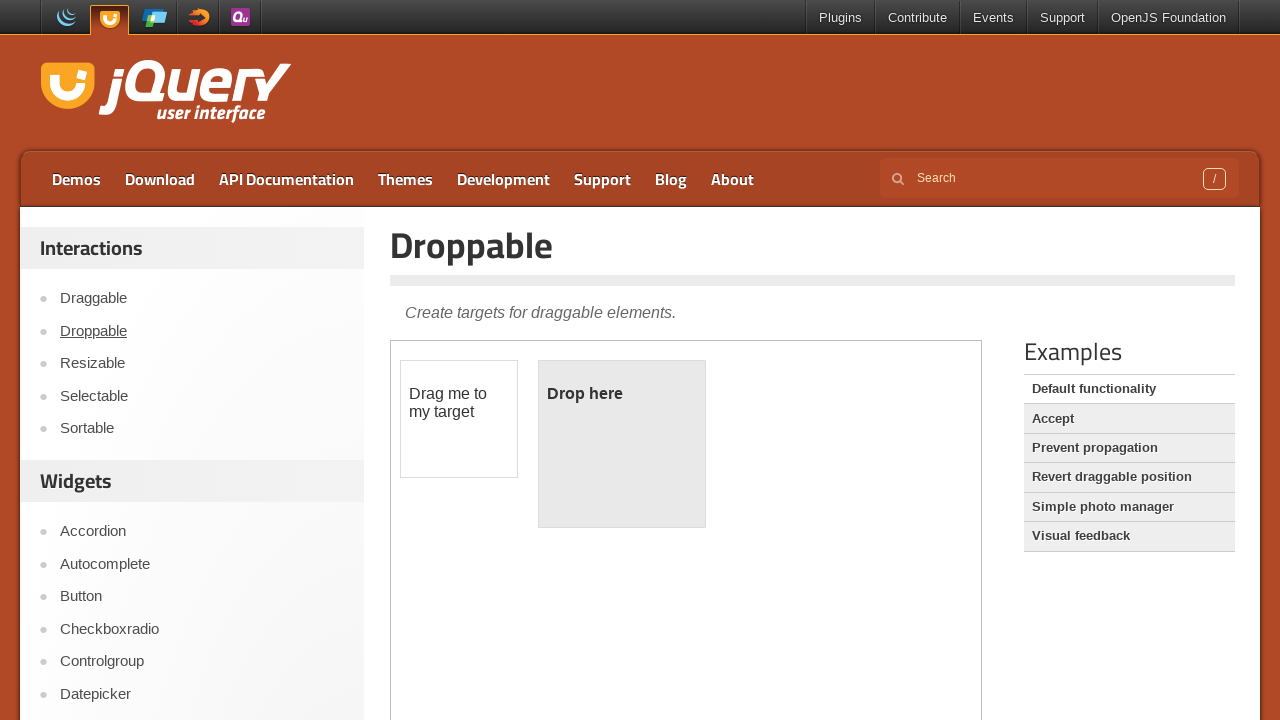

Located the draggable element with id 'draggable' in the iframe
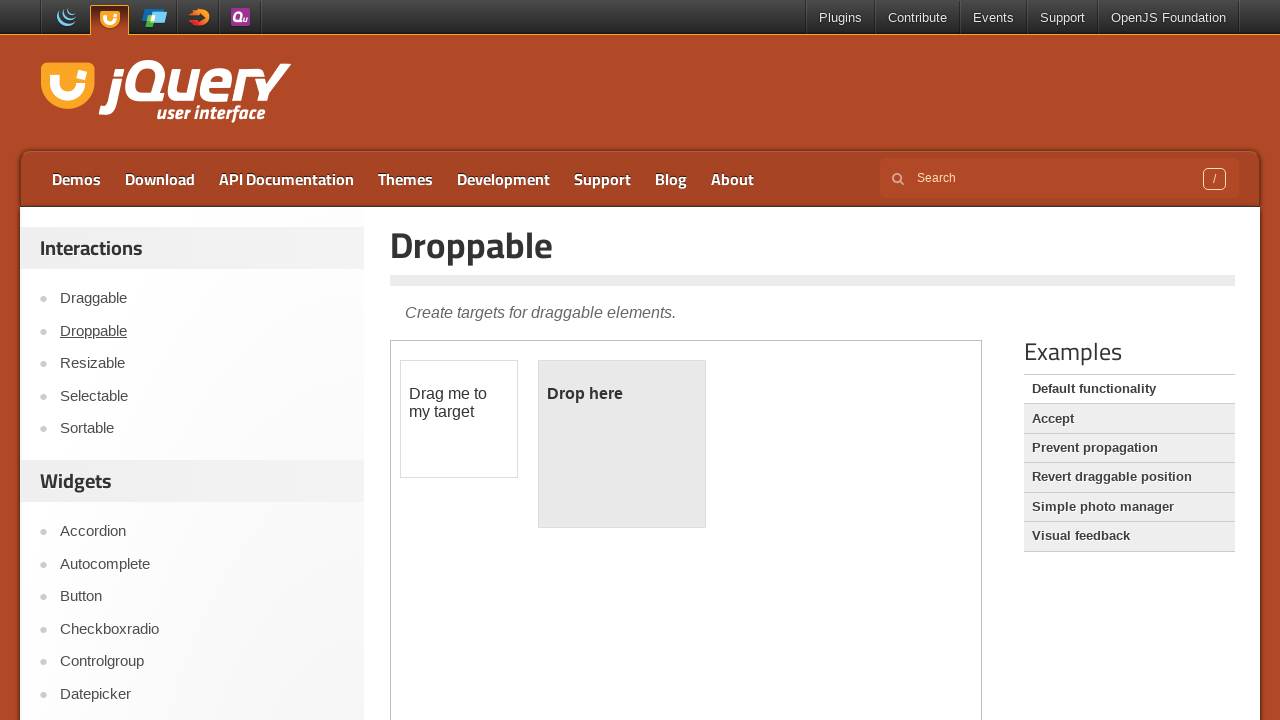

Located the droppable target element with id 'droppable' in the iframe
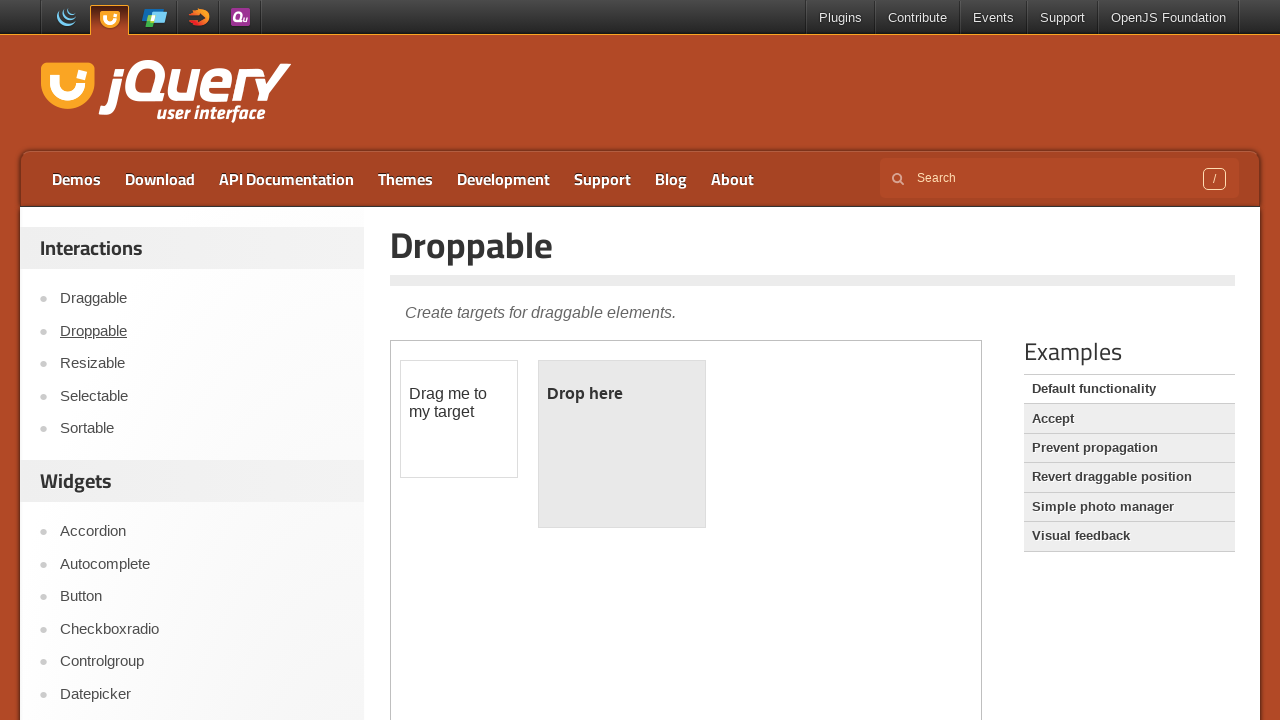

Dragged the draggable element onto the droppable target at (622, 444)
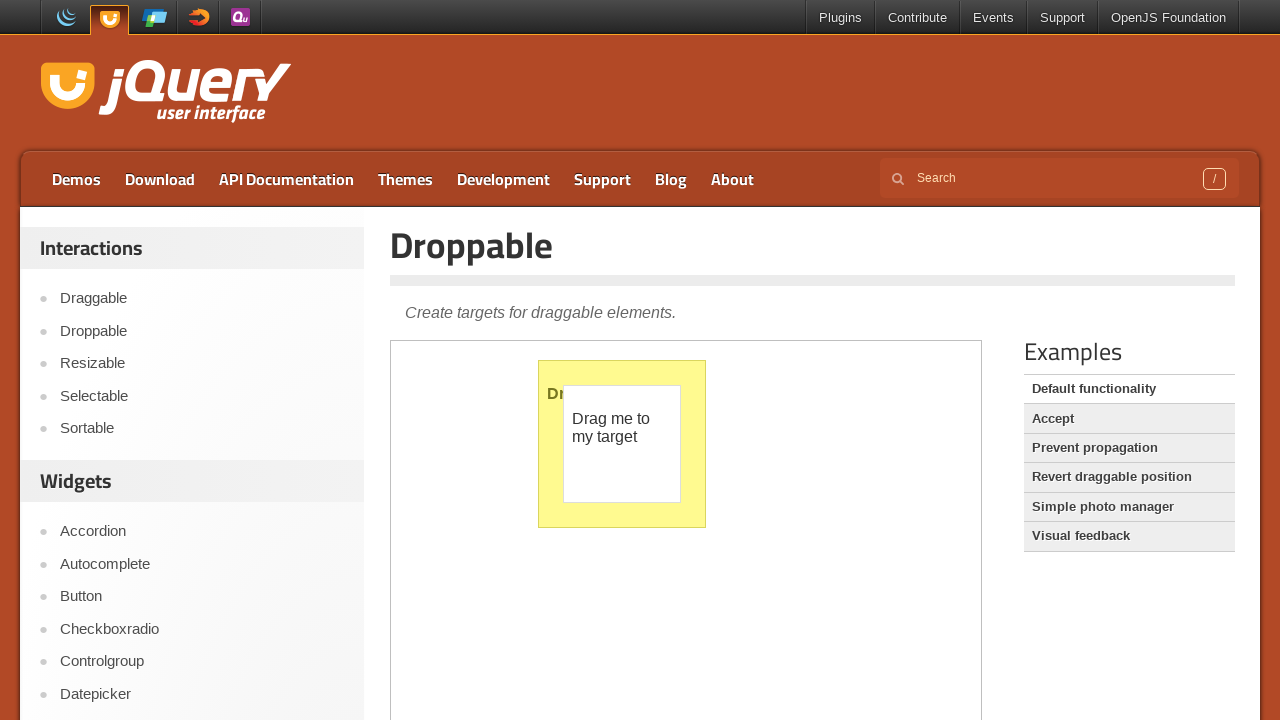

Waited 1000ms to observe the drag-and-drop result
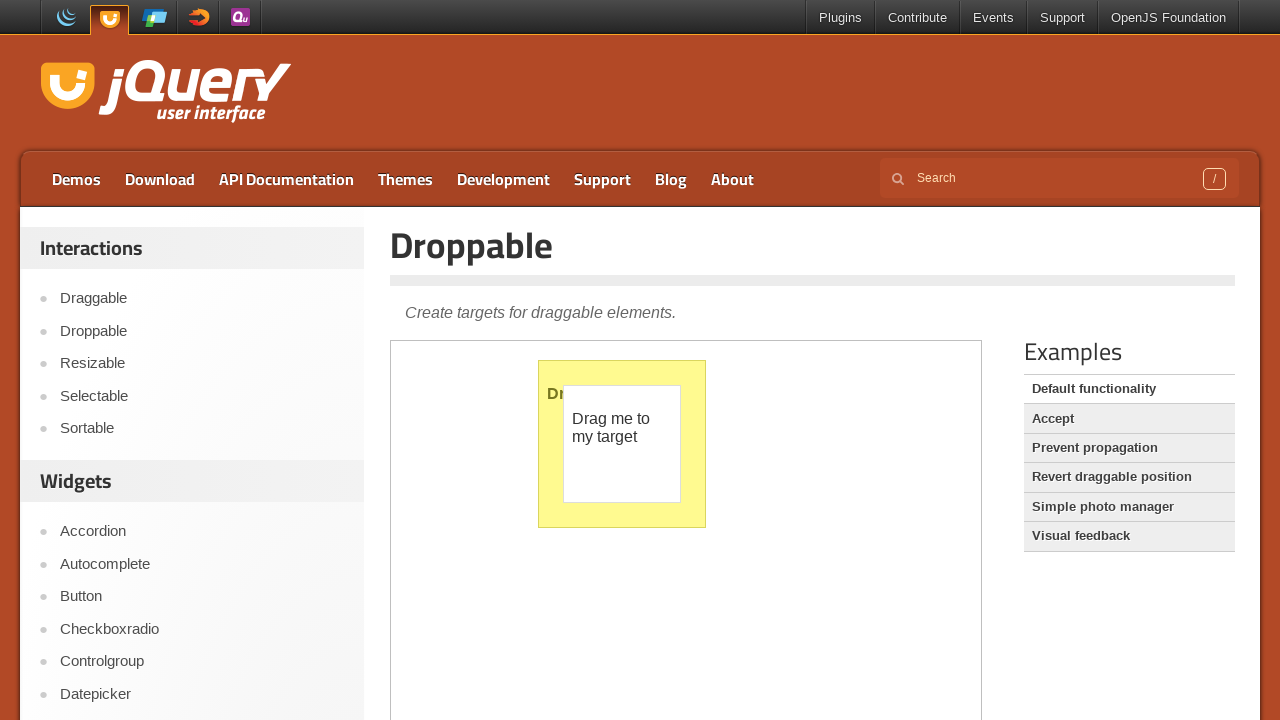

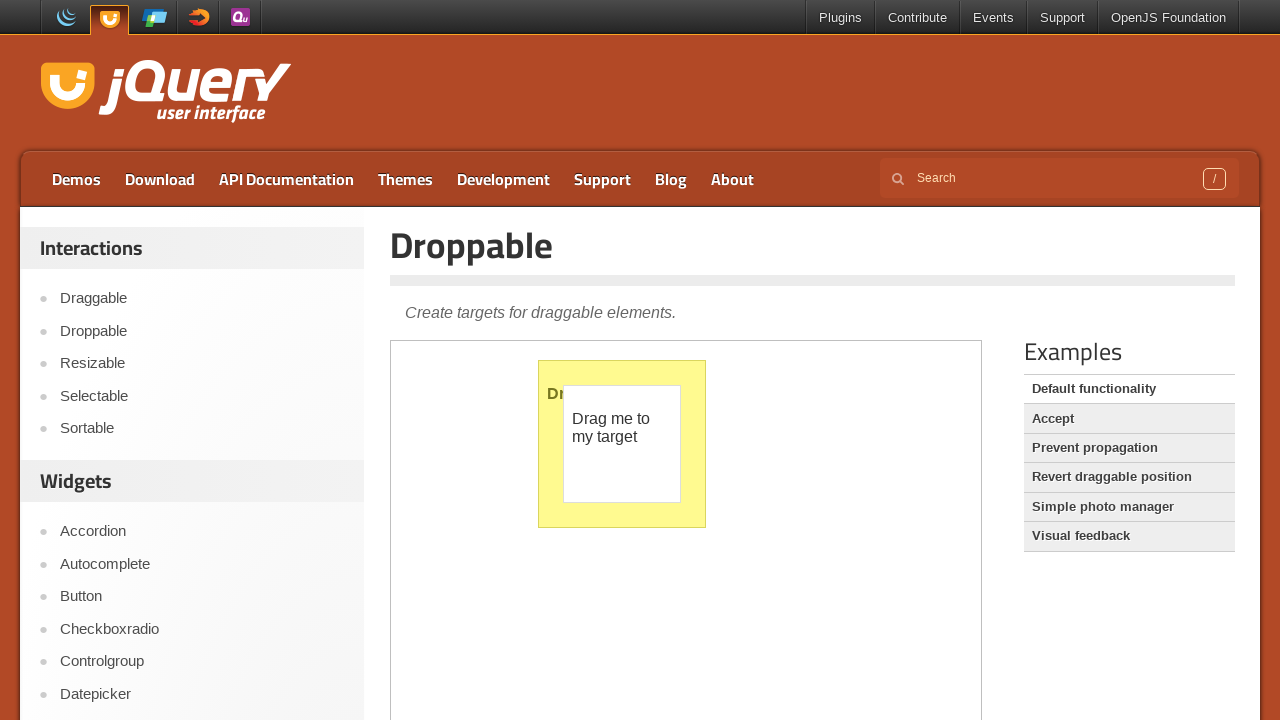